Tests waiting for delayed elements using custom wait methods

Starting URL: https://qavbox.github.io/demo/delay/

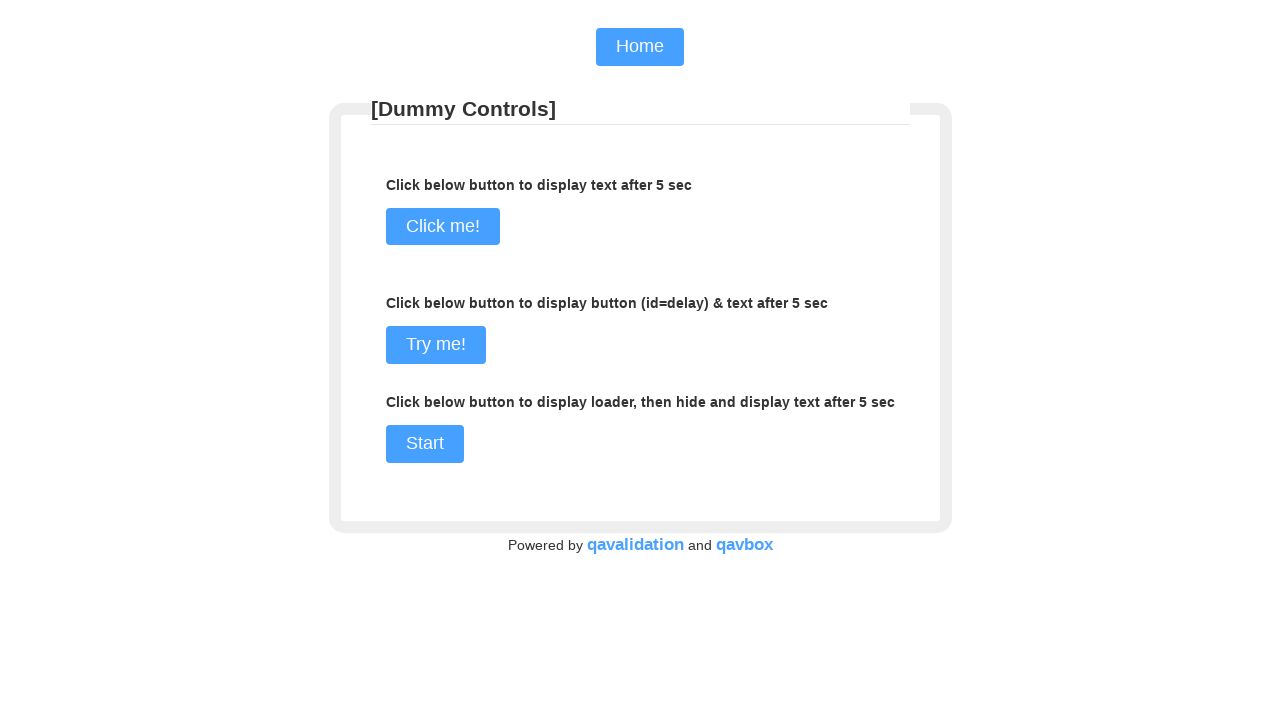

Clicked button to start loader at (424, 444) on #loaderStart
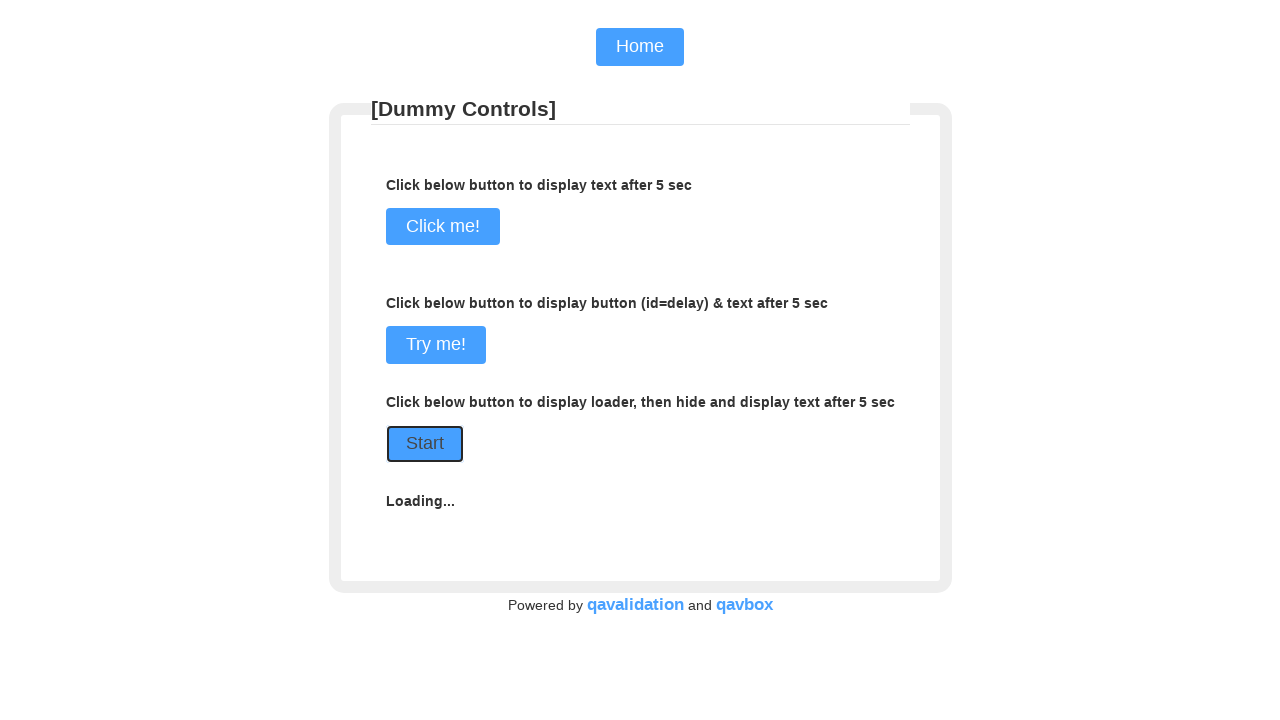

Waited for delayed element to become visible within 30 seconds
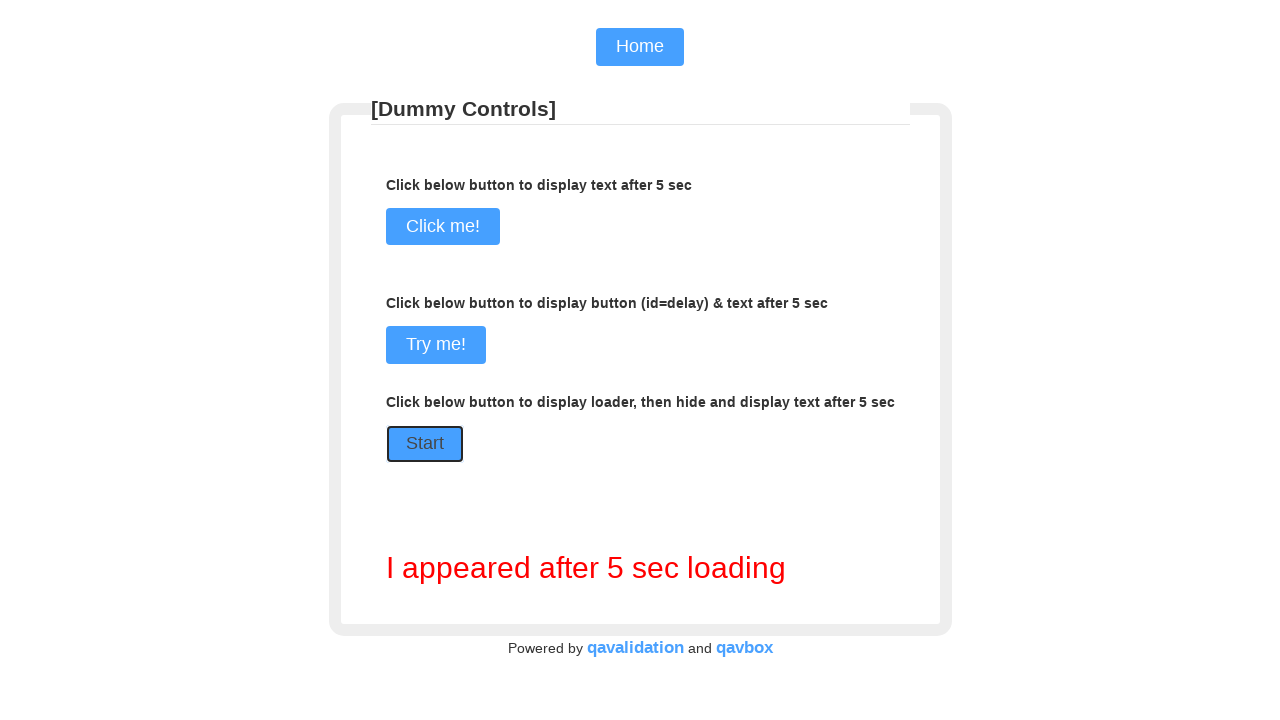

Retrieved text content from delayed element
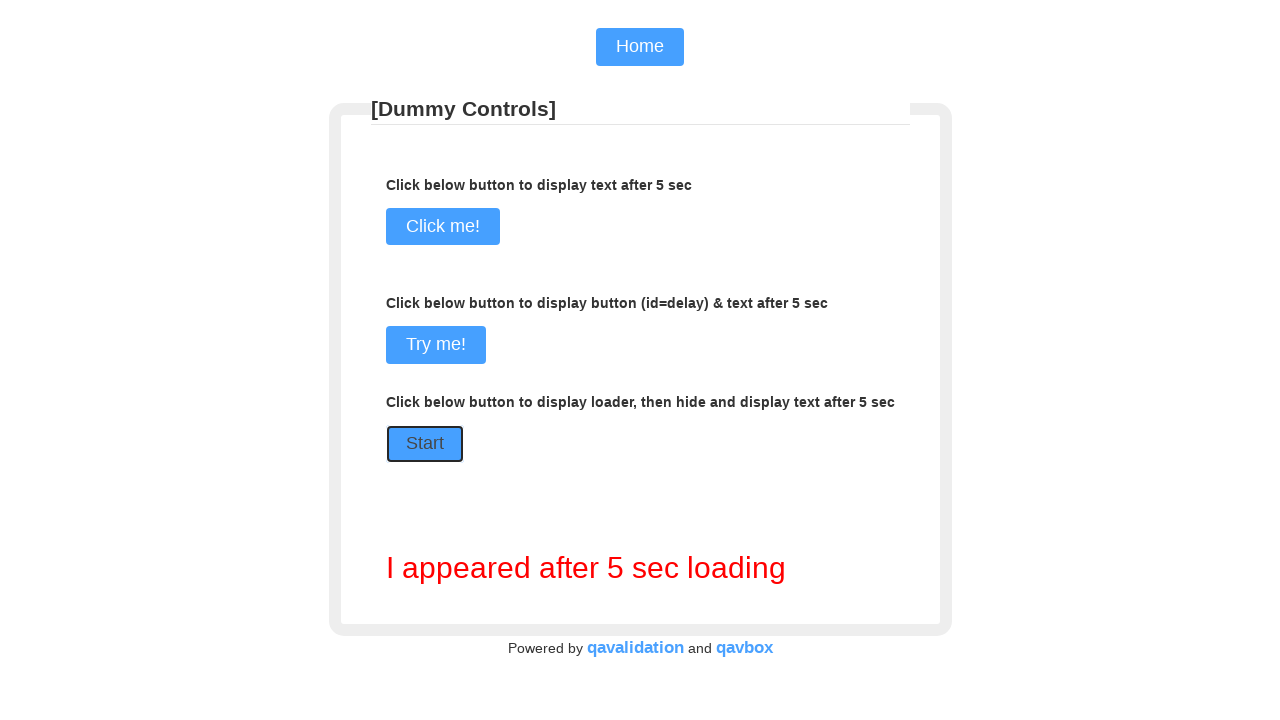

Verified that element text contains 'I appeared after 5 sec loading'
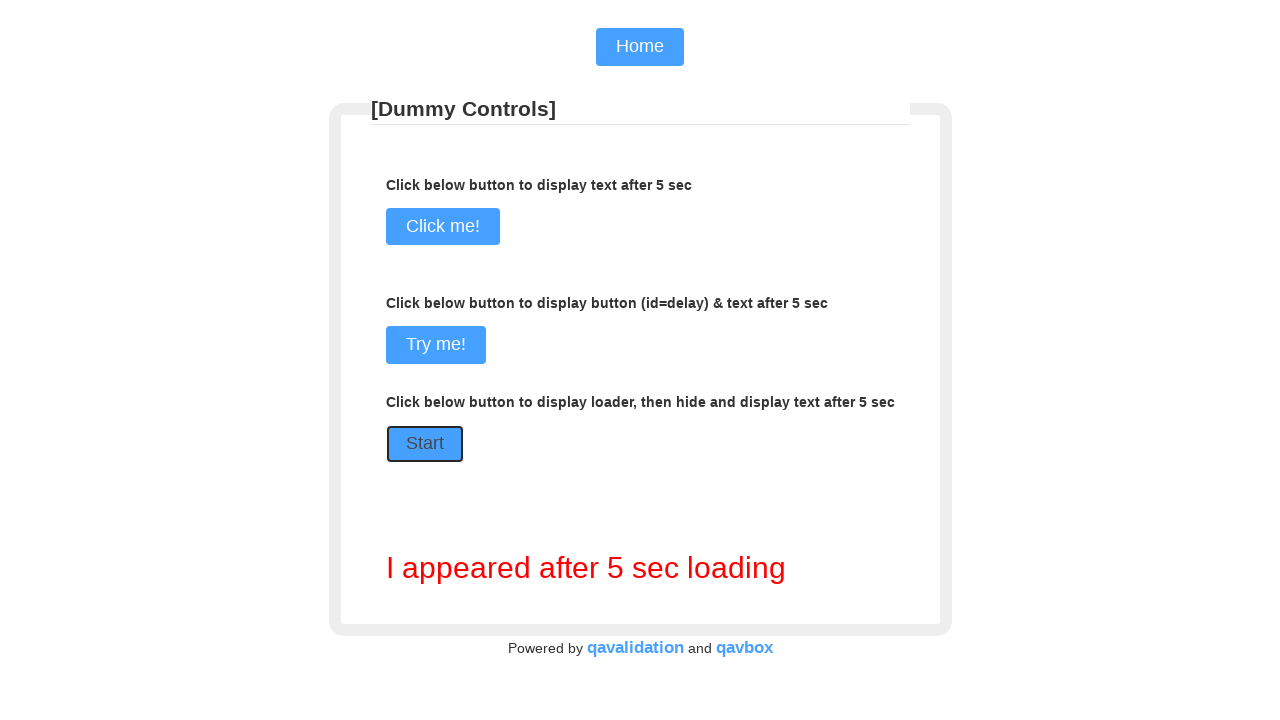

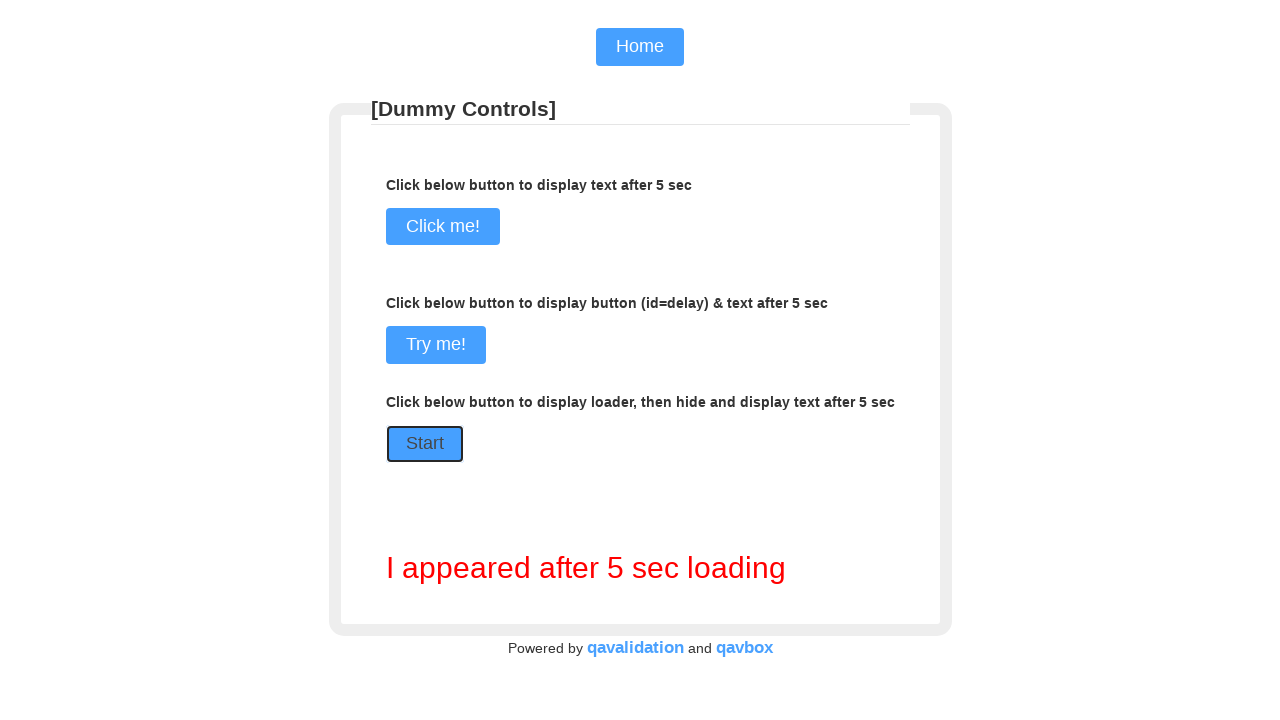